Tests dropdown menu functionality on DemoQA by selecting an option from a standard select dropdown by index and clicking on another dropdown element with option groups.

Starting URL: https://demoqa.com/select-menu

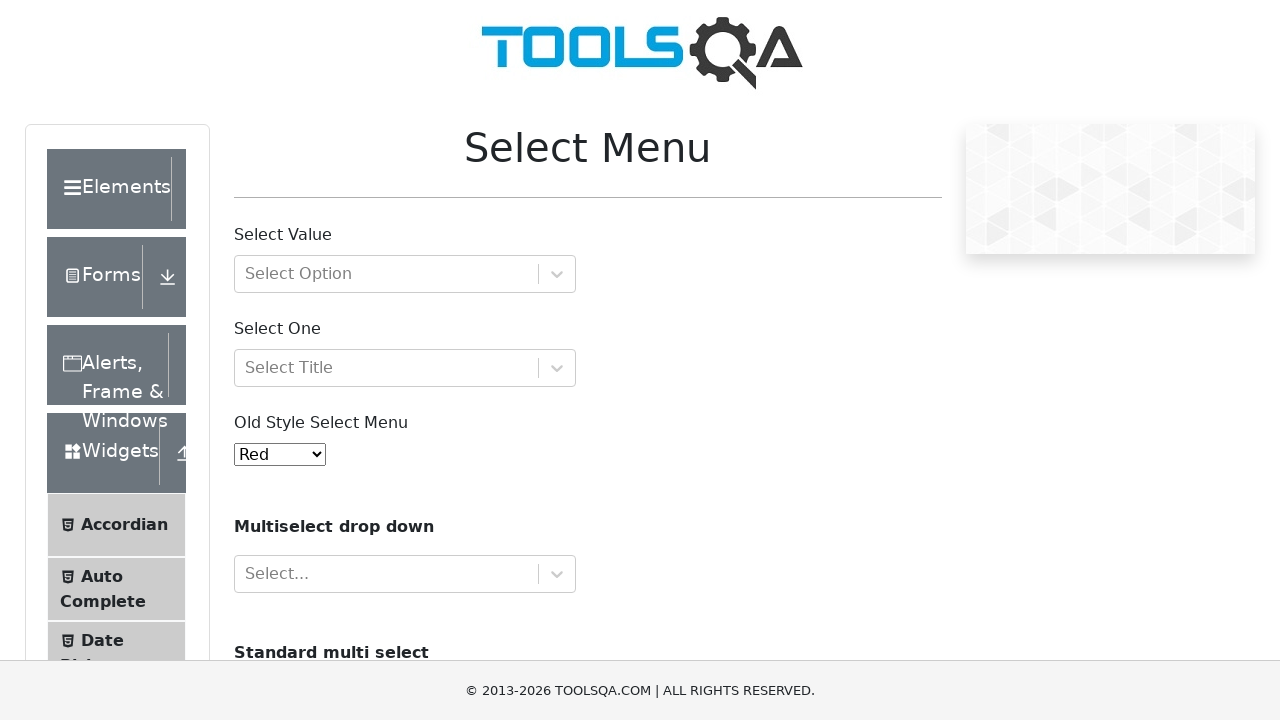

Selected option at index 1 from the old style select menu on #oldSelectMenu
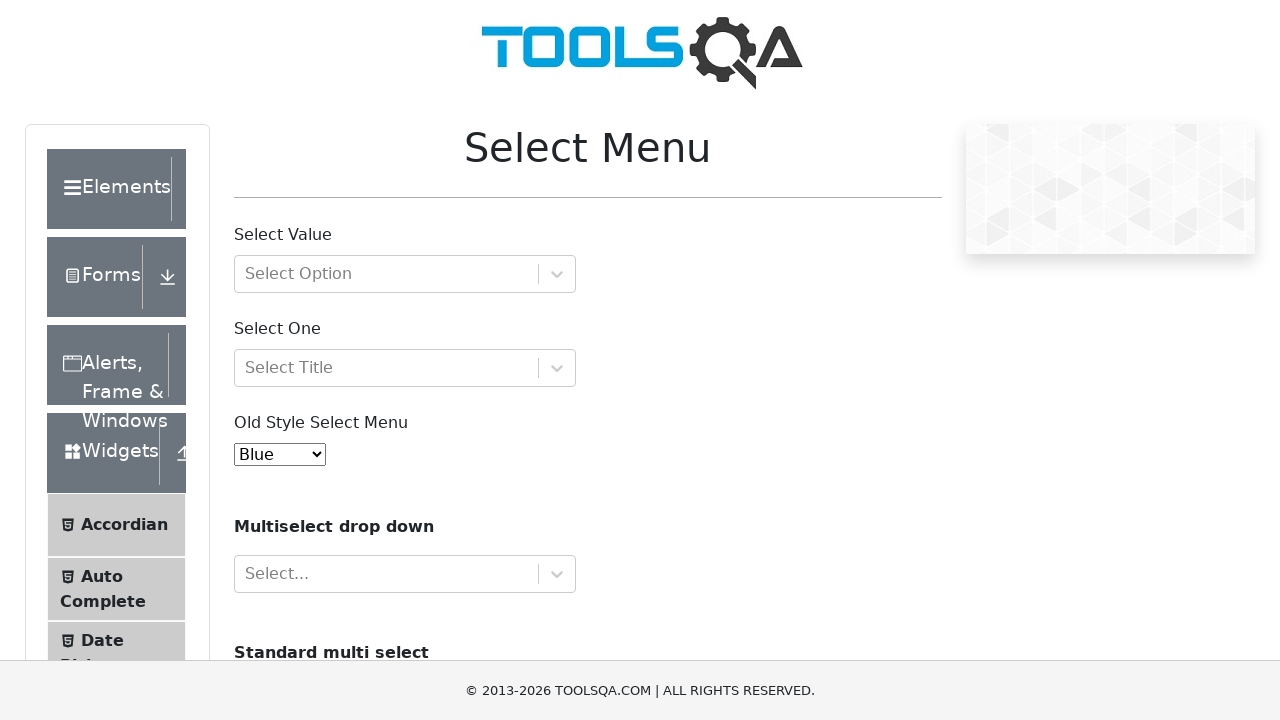

Waited 1 second for selection to register
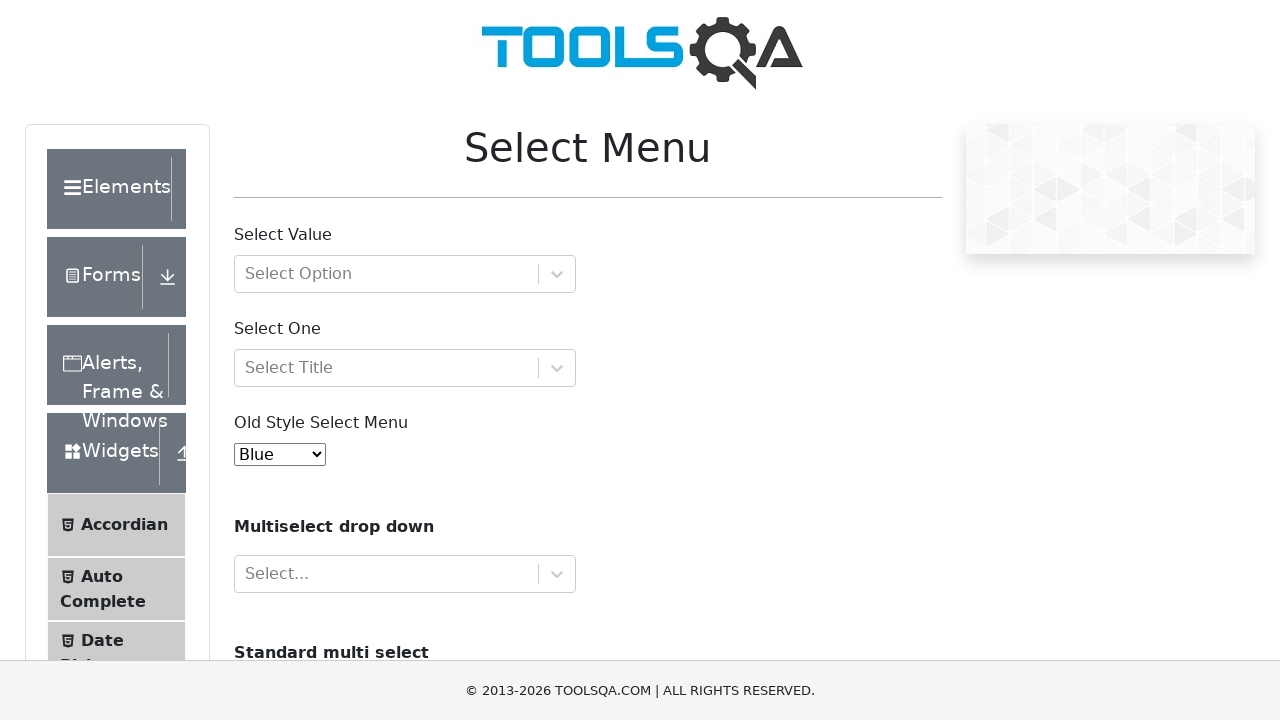

Clicked on dropdown with option groups at (405, 274) on #withOptGroup
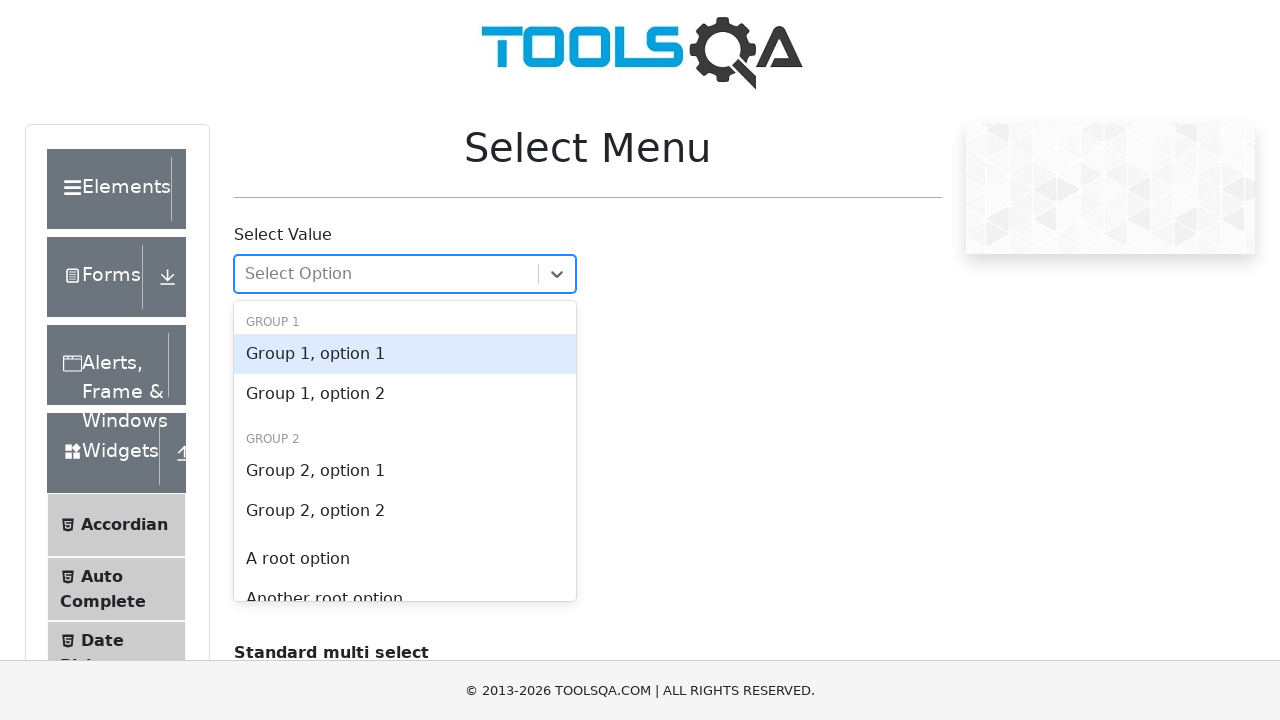

Waited 1 second to observe dropdown interaction
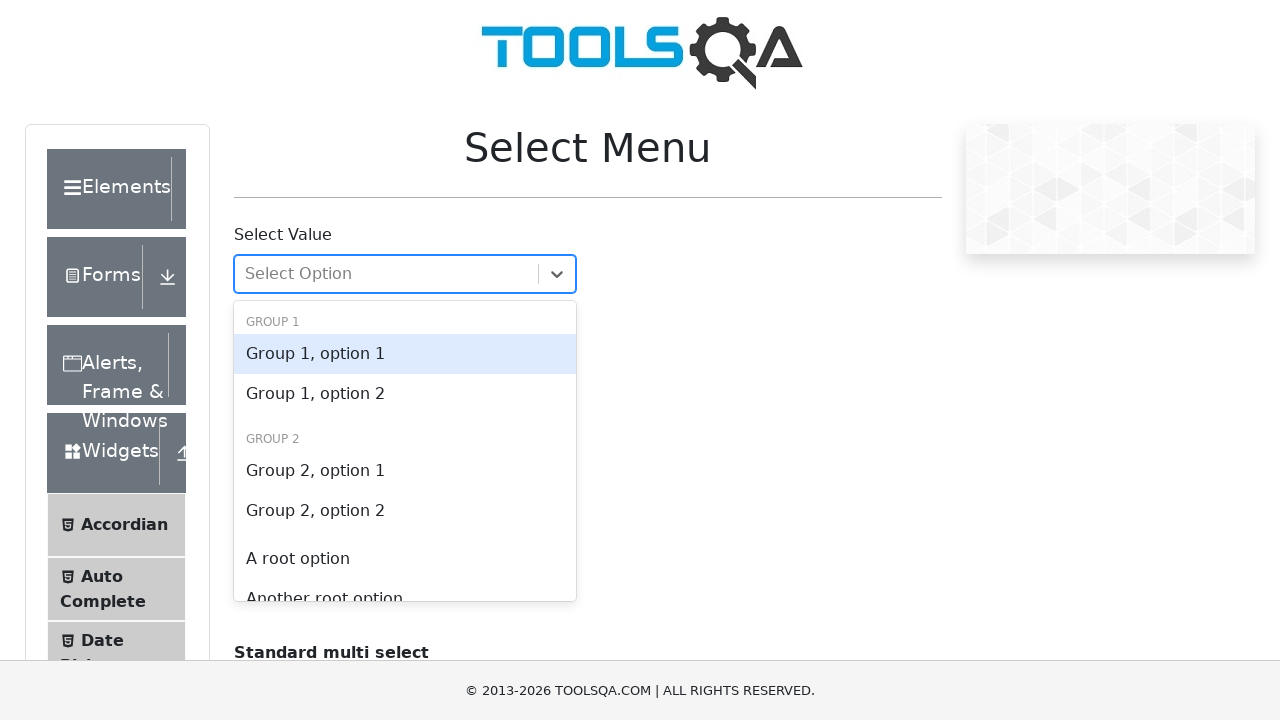

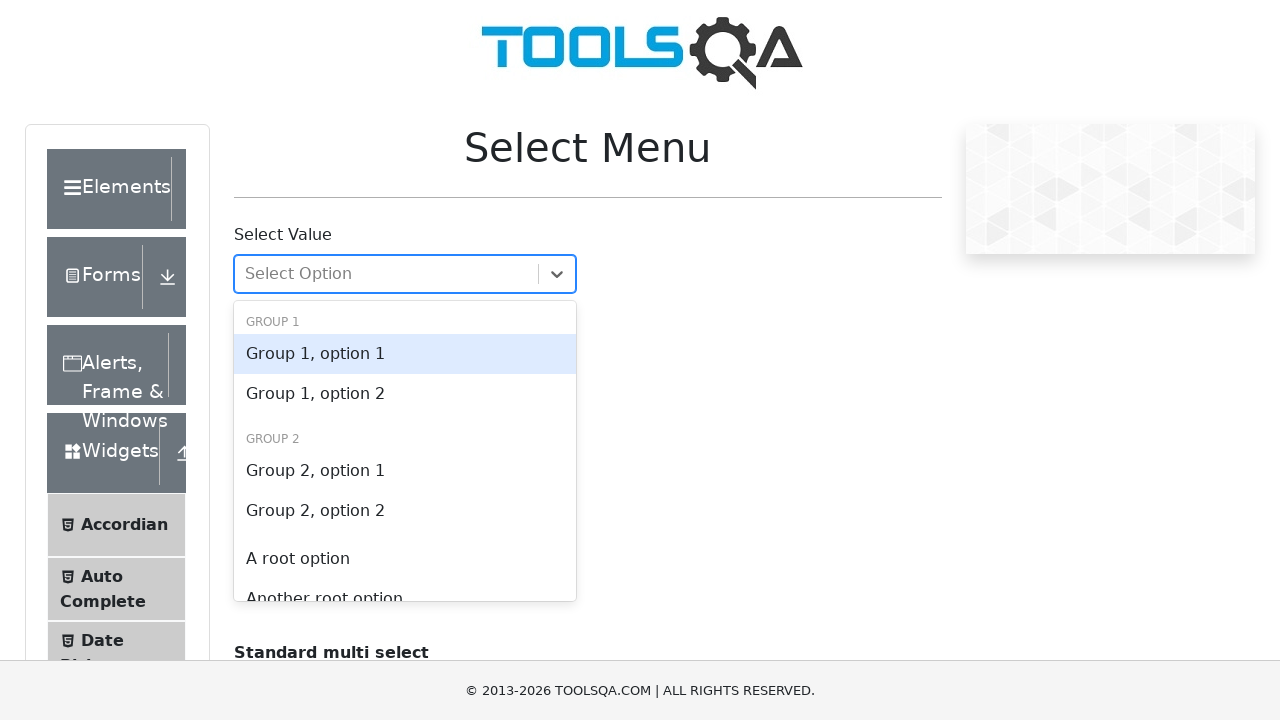